Tests the Python.org website search functionality by entering "pycon" in the search box and submitting the search form

Starting URL: http://www.python.org

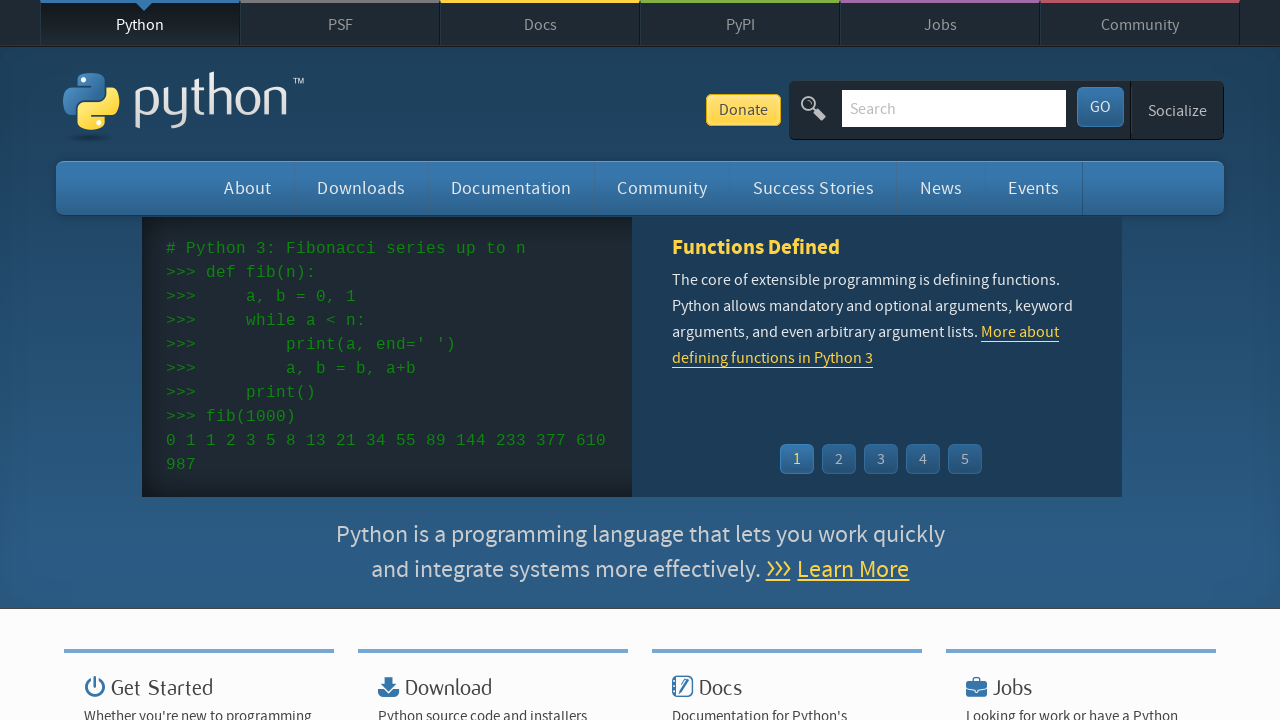

Verified page title contains 'Python'
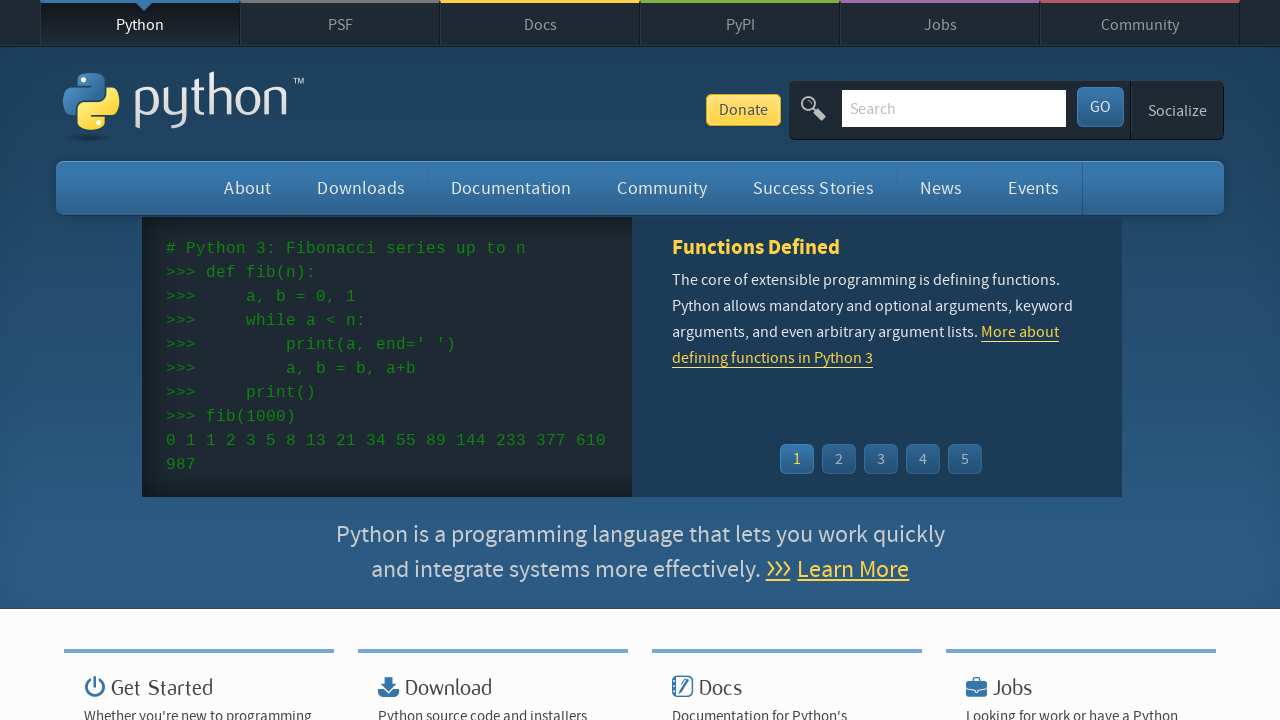

Filled search box with 'pycon' on input[name='q']
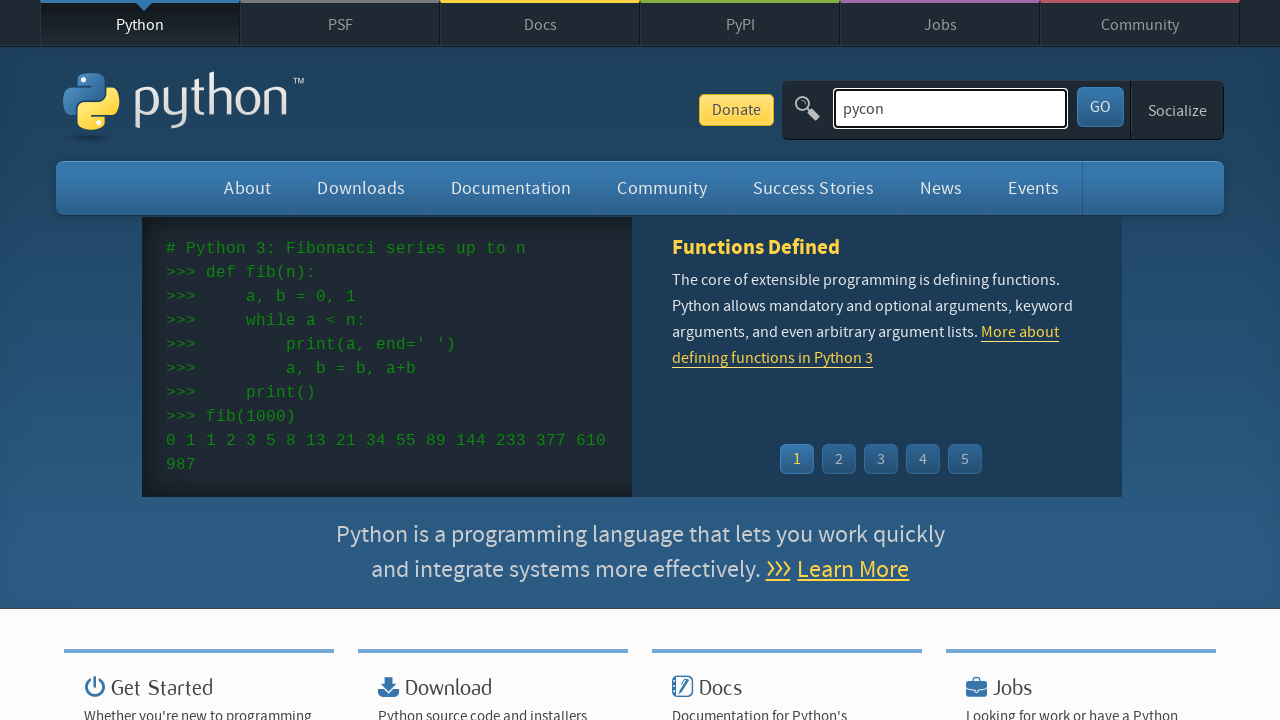

Pressed Enter to submit search form on input[name='q']
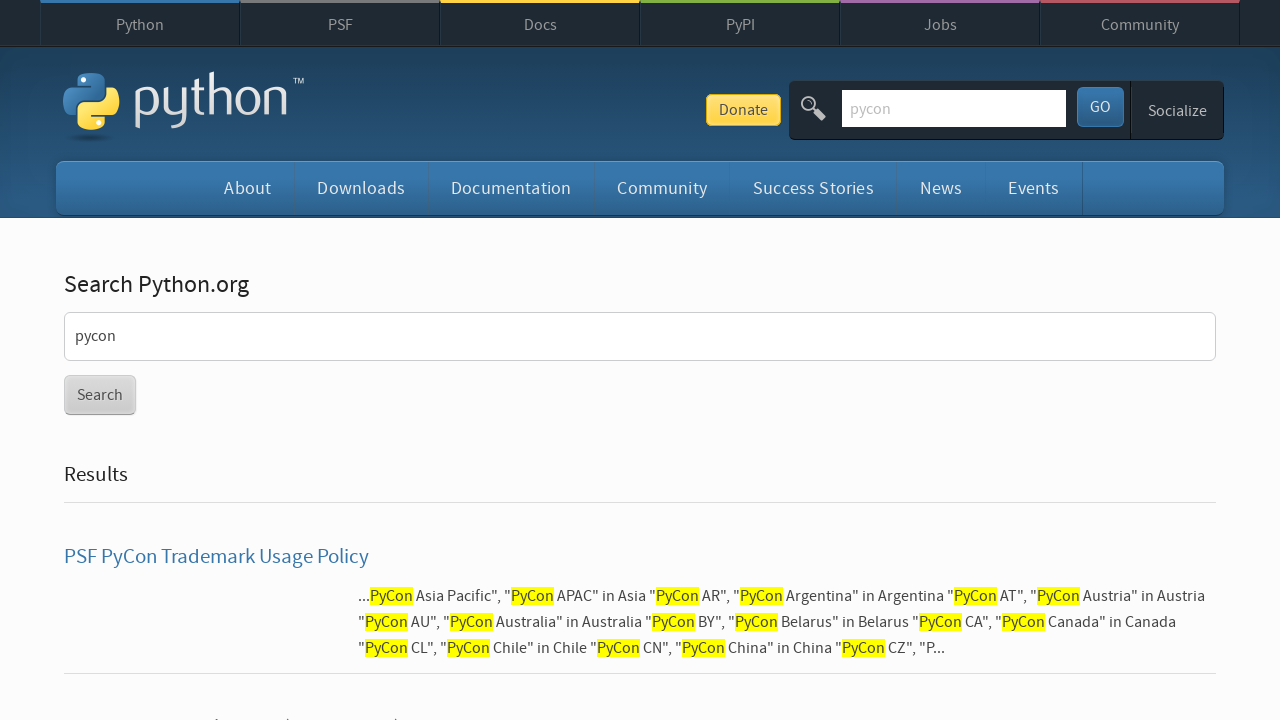

Waited for network idle state after search
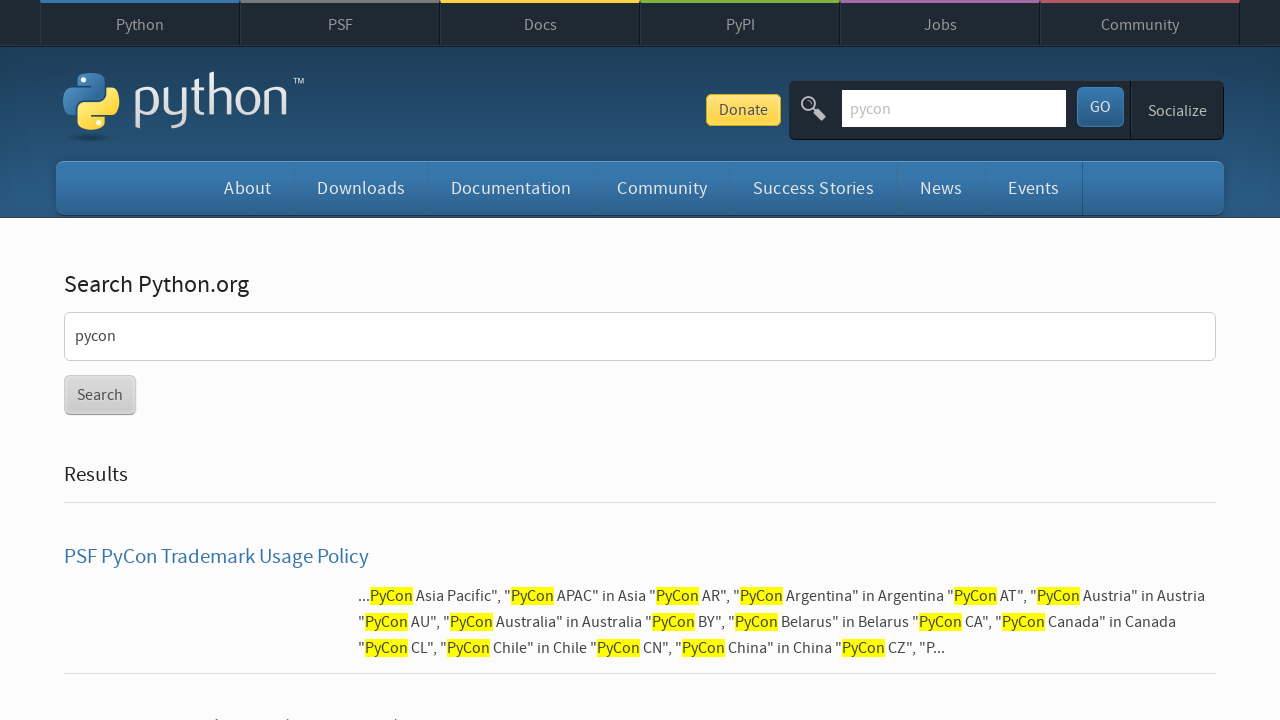

Verified search returned results (no 'No results found' message)
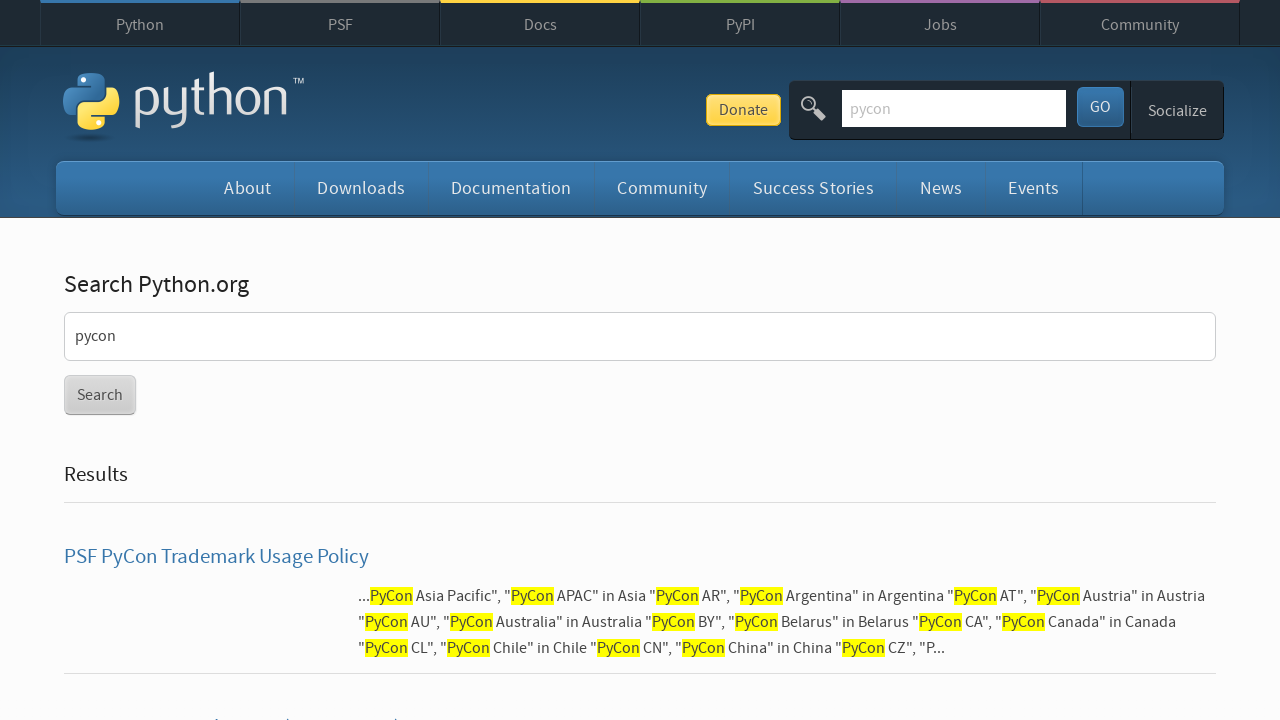

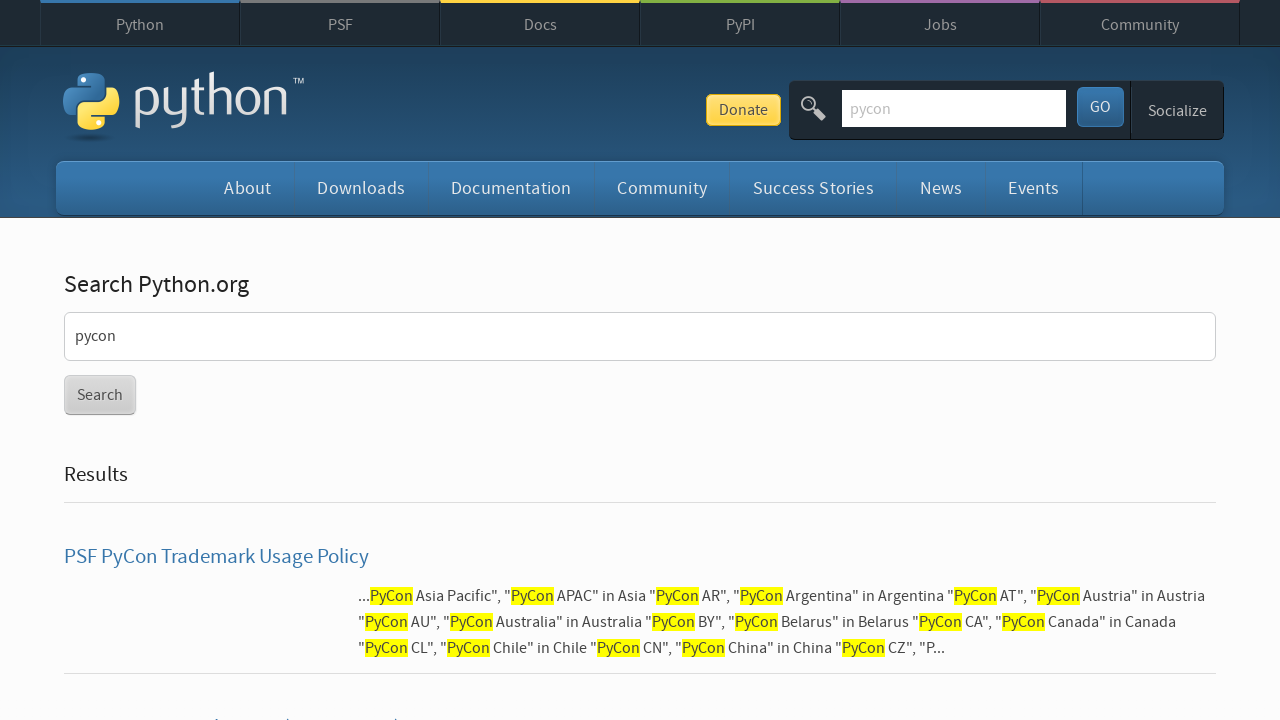